Tests various button interactions including single click, double click, and right click, verifying the appropriate messages appear after each action.

Starting URL: https://demoqa.com/buttons

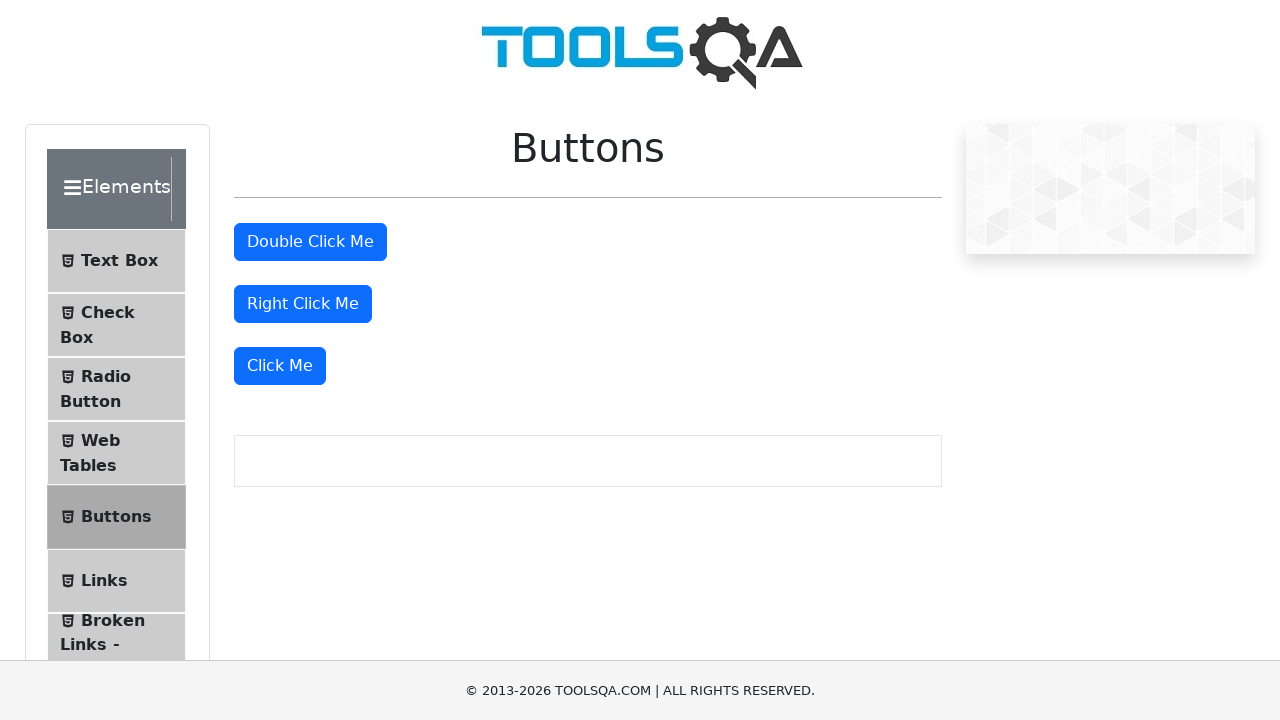

Clicked the second 'Click Me' button for dynamic click test at (280, 366) on text=Click Me >> nth=2
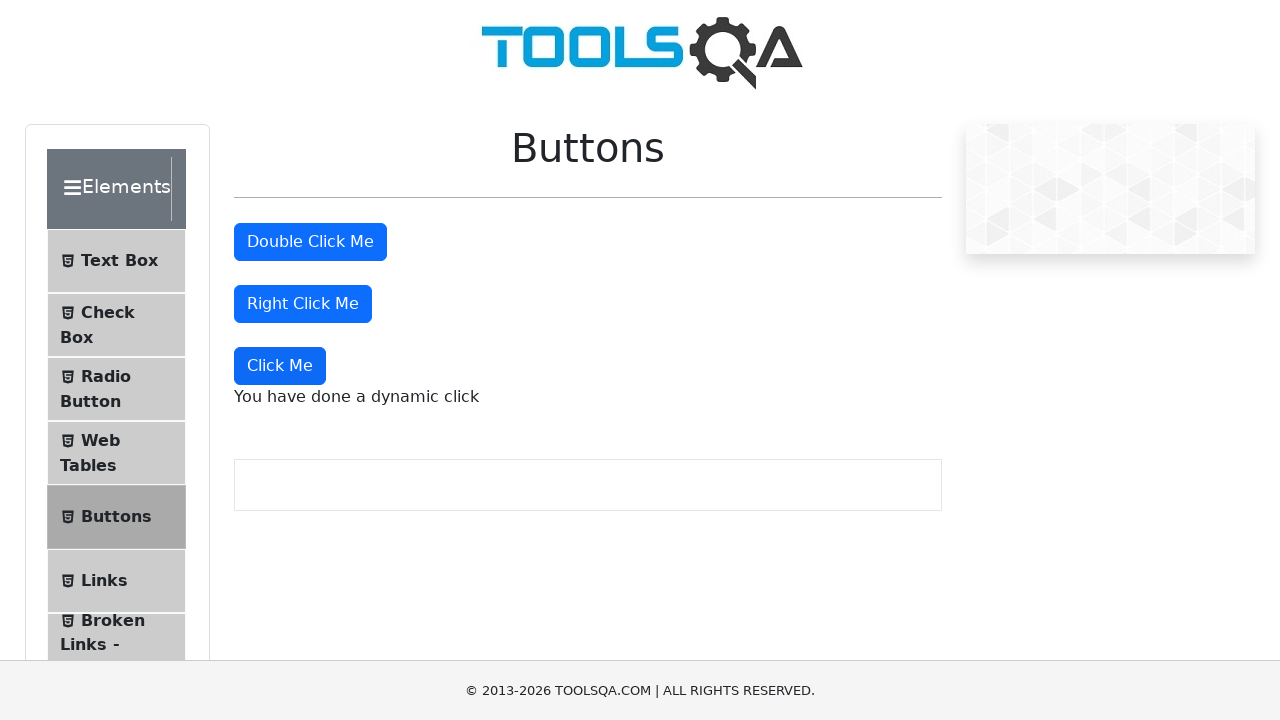

Dynamic click message appeared
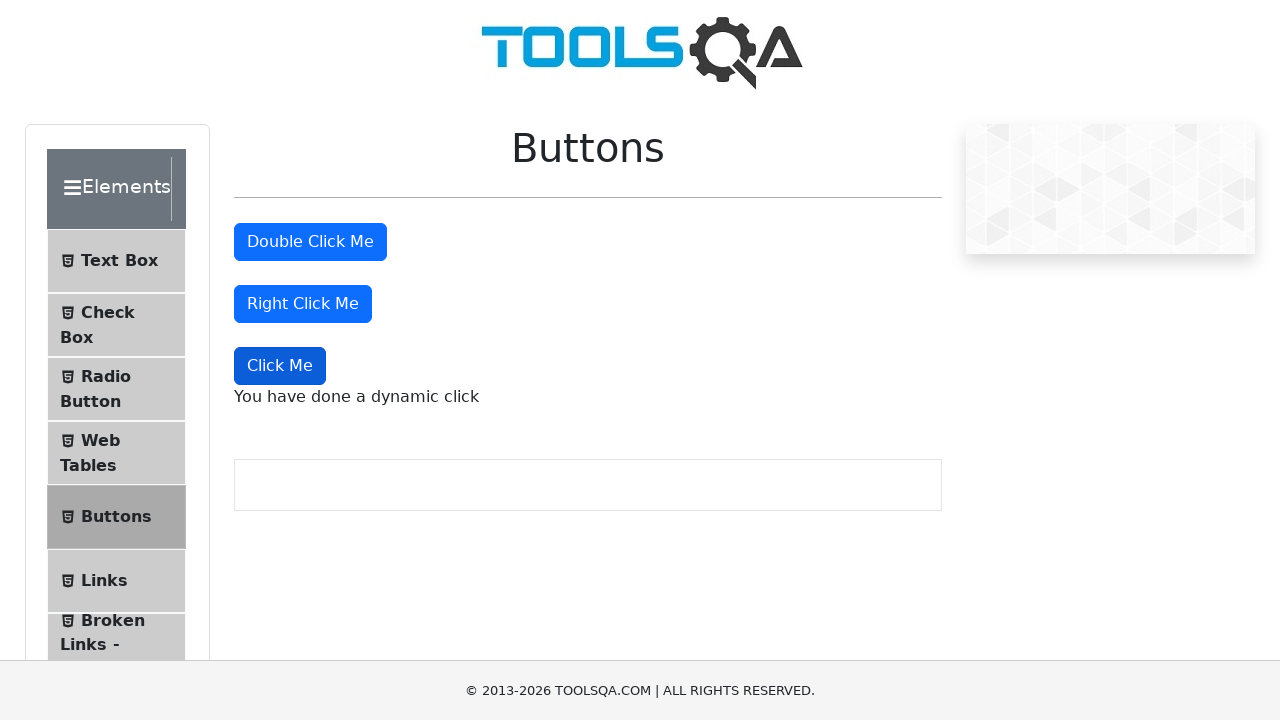

Double clicked the double click button at (310, 242) on #doubleClickBtn
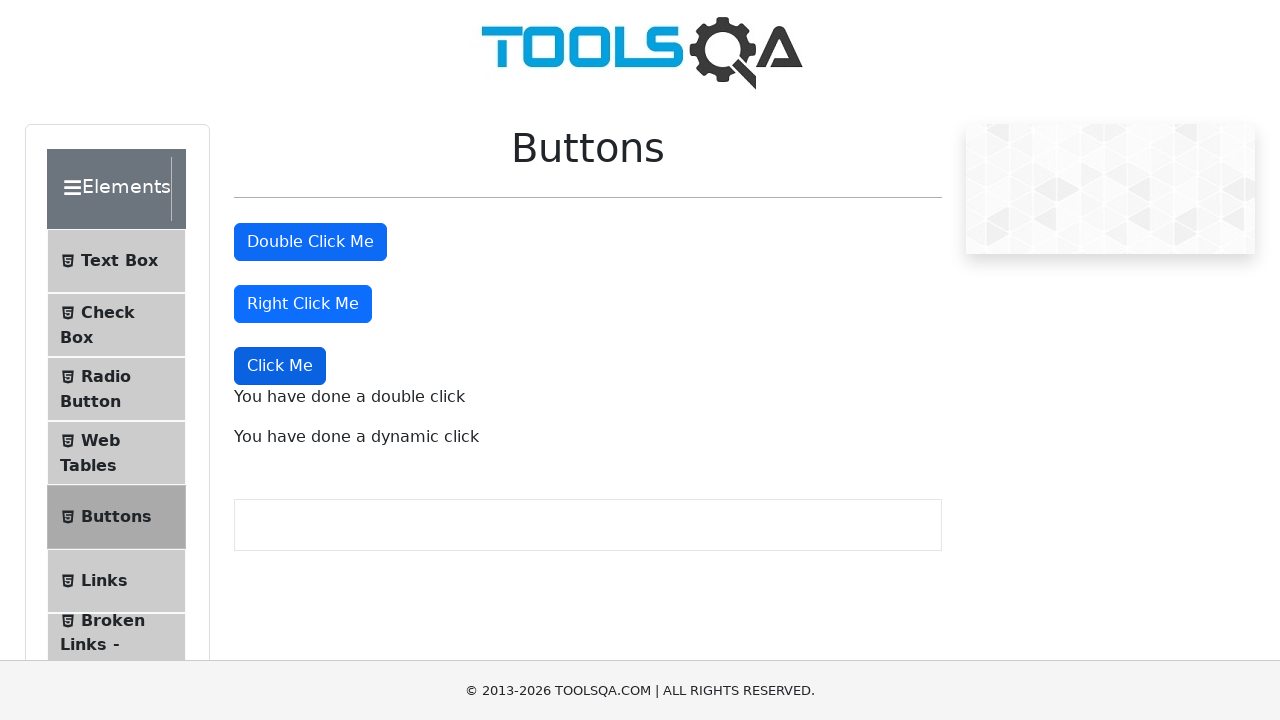

Double click message appeared
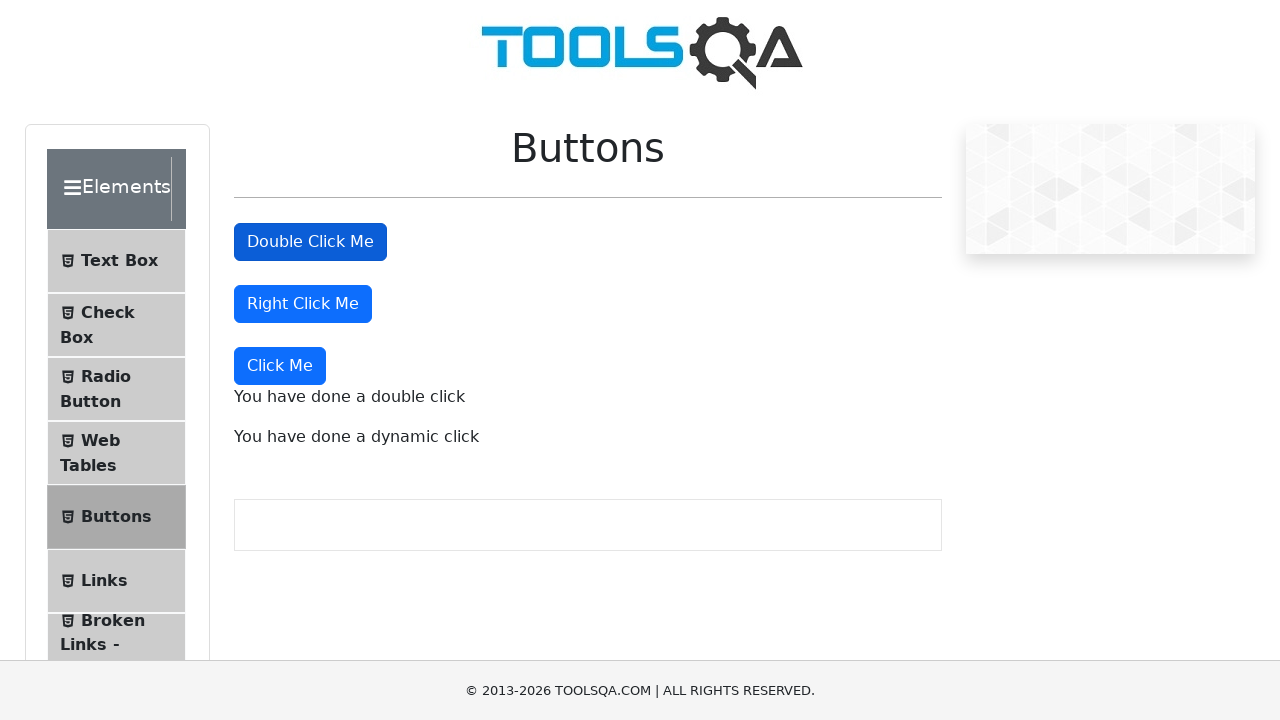

Right clicked the right click button at (303, 304) on #rightClickBtn
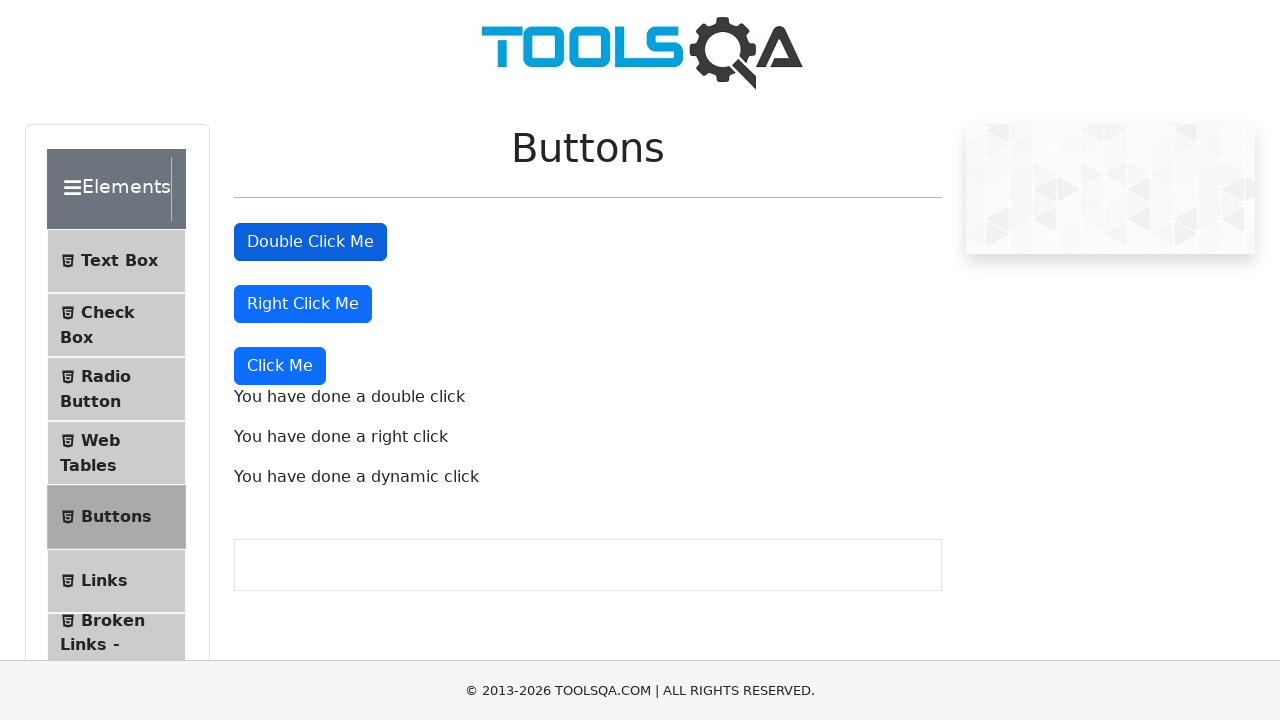

Right click message appeared
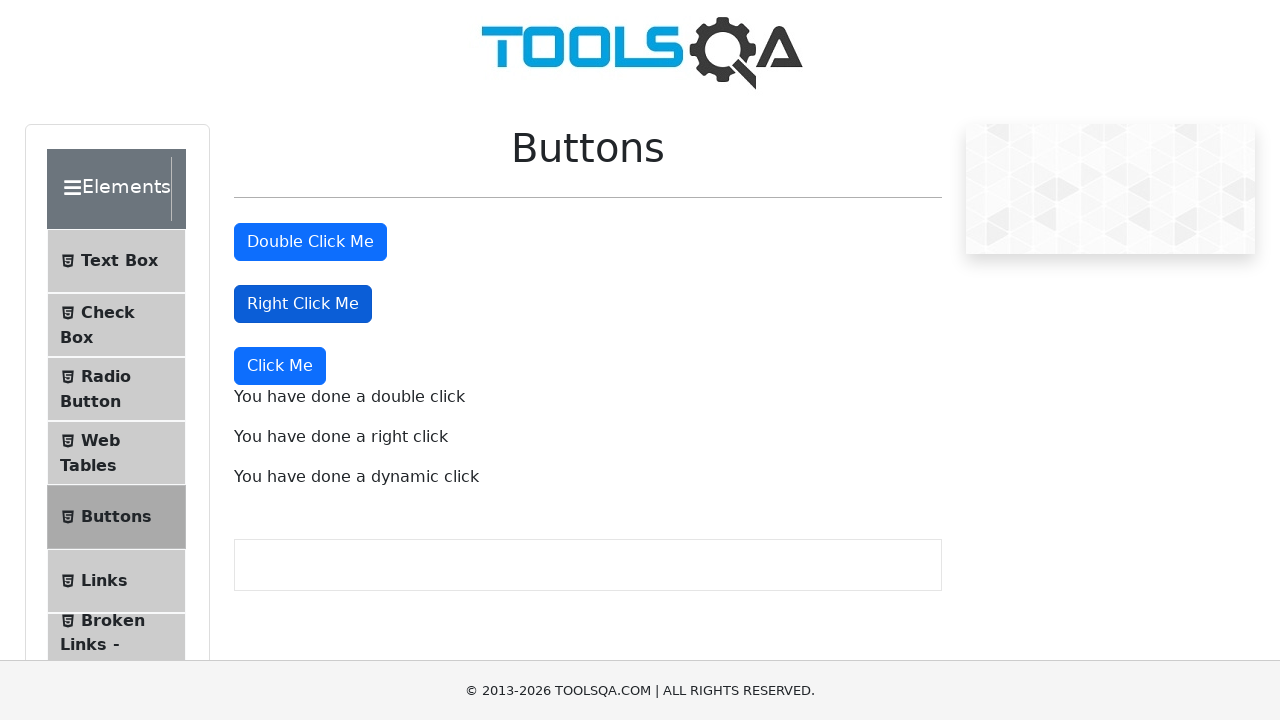

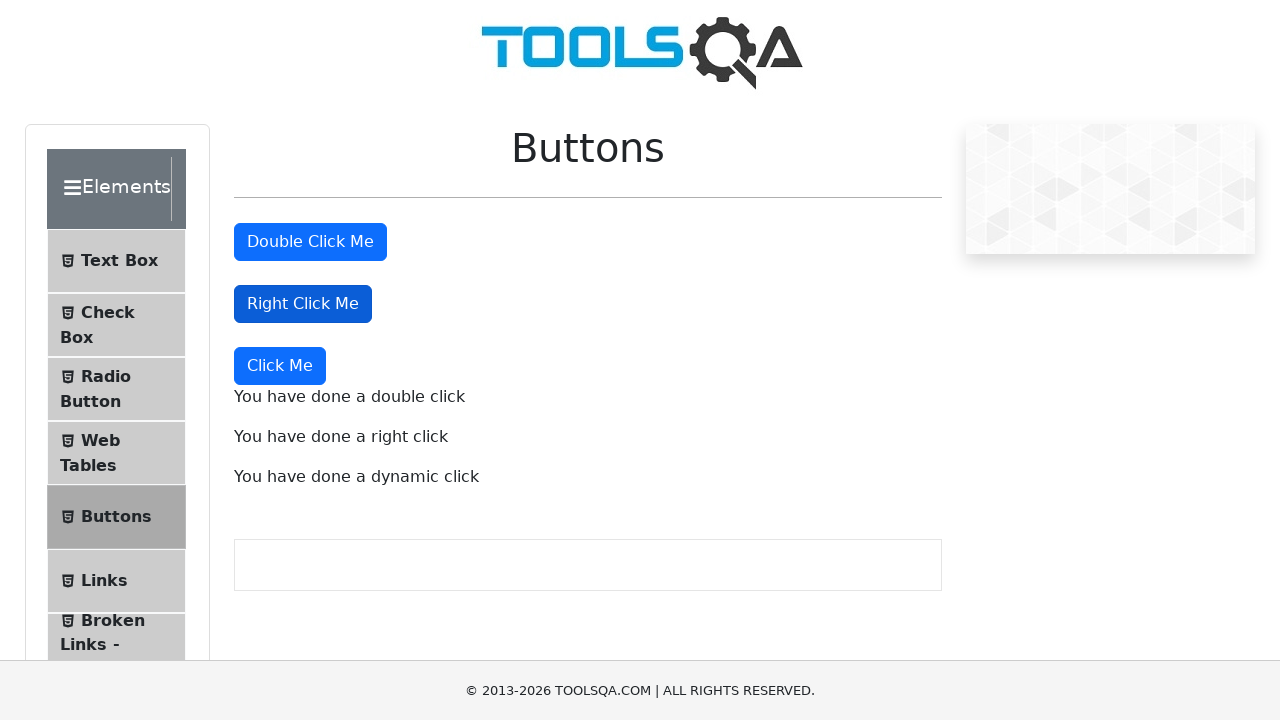